Tests browser navigation functionality by visiting DuckDuckGo, navigating to Playwright documentation, then using back and forward navigation controls

Starting URL: http://ddg.gg

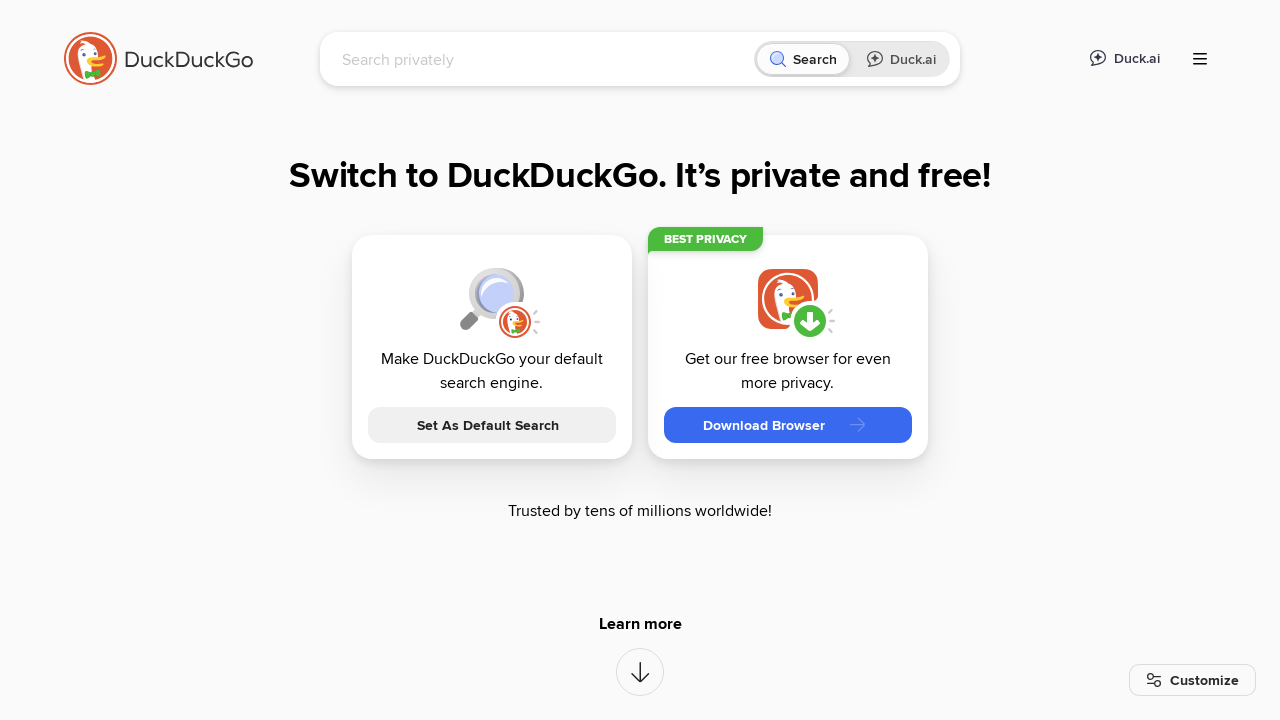

Navigated to DuckDuckGo homepage
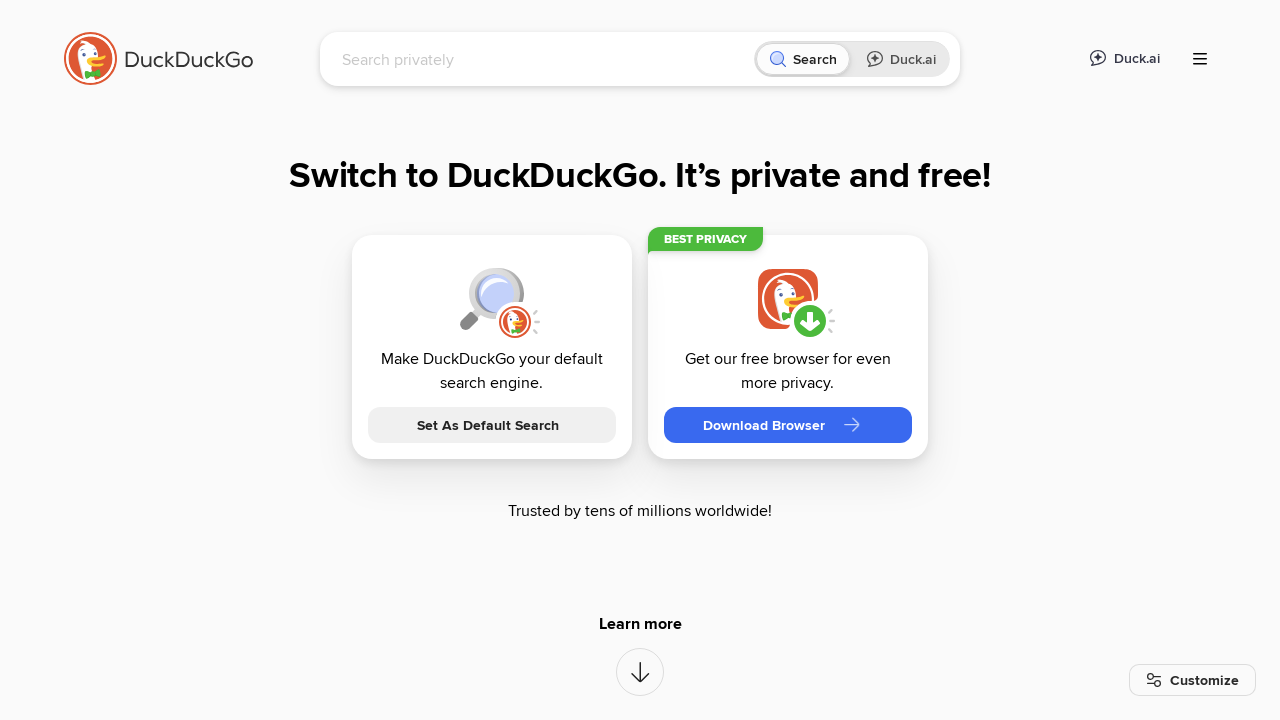

Navigated to Playwright documentation
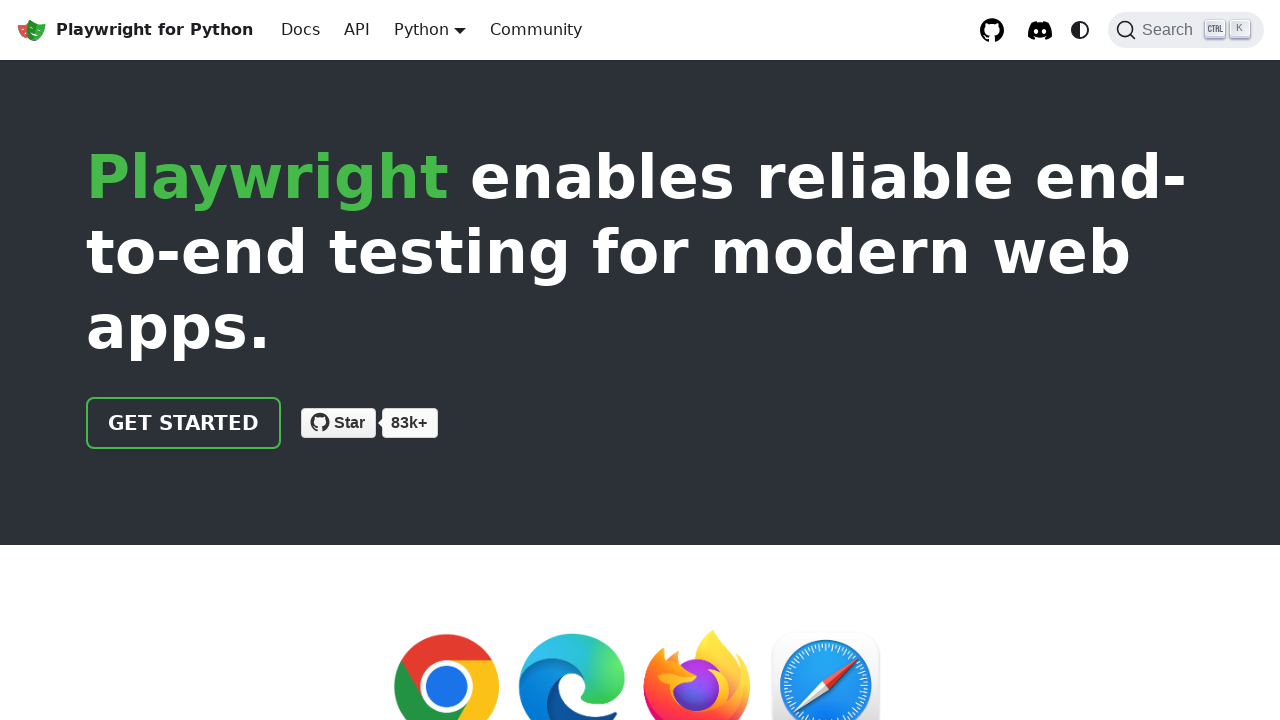

Navigated back to DuckDuckGo
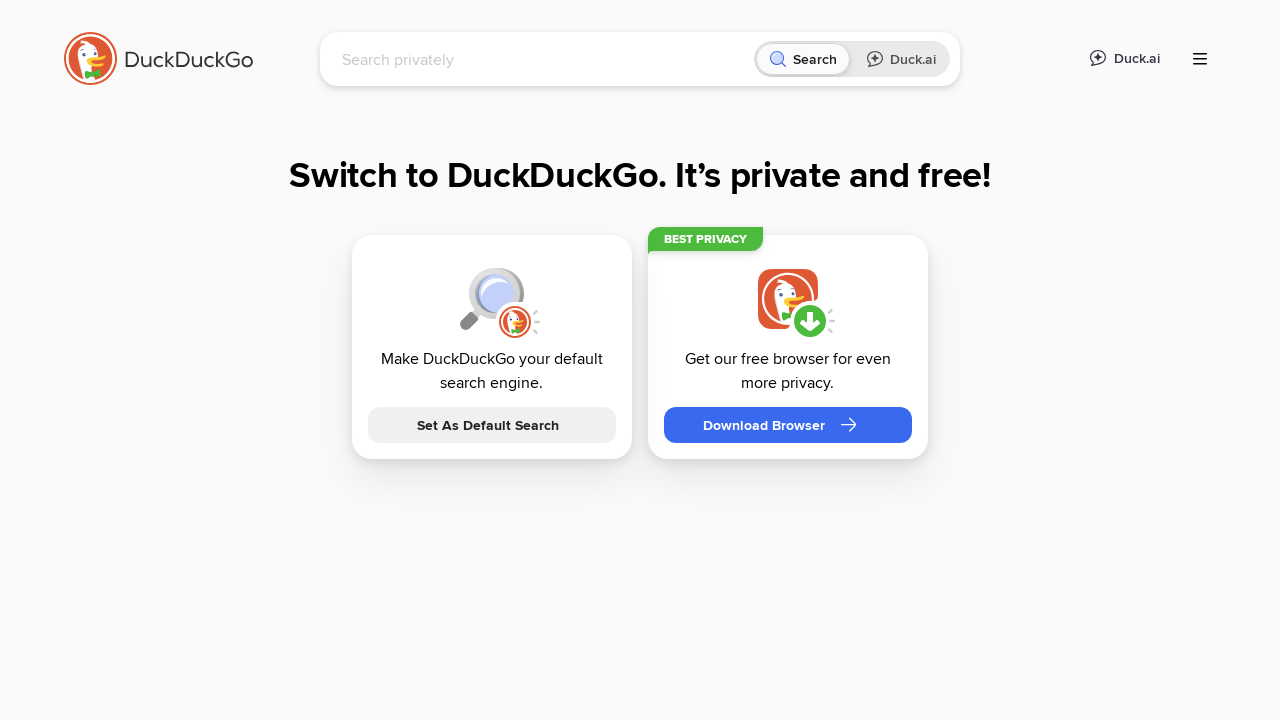

Navigated forward to Playwright documentation
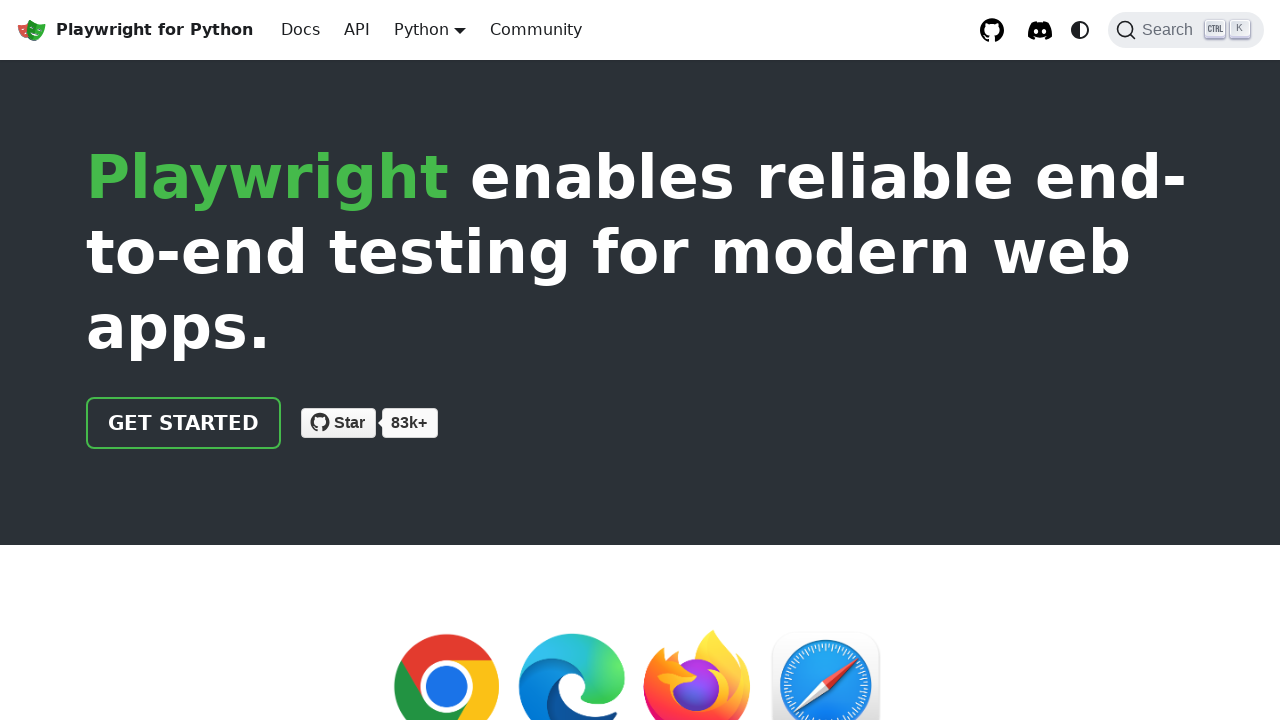

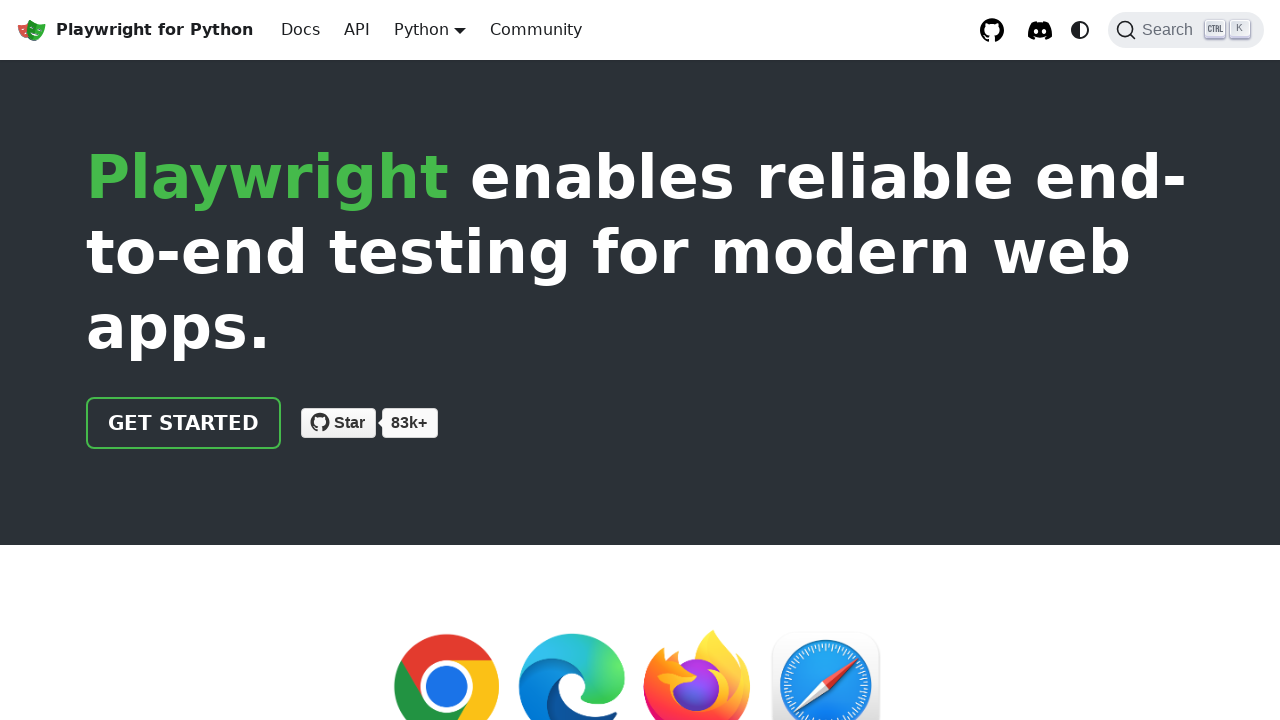